Verifies the vertical alignment of username and password input fields on the login page by checking if the password field is positioned below the username field.

Starting URL: https://opensource-demo.orangehrmlive.com/

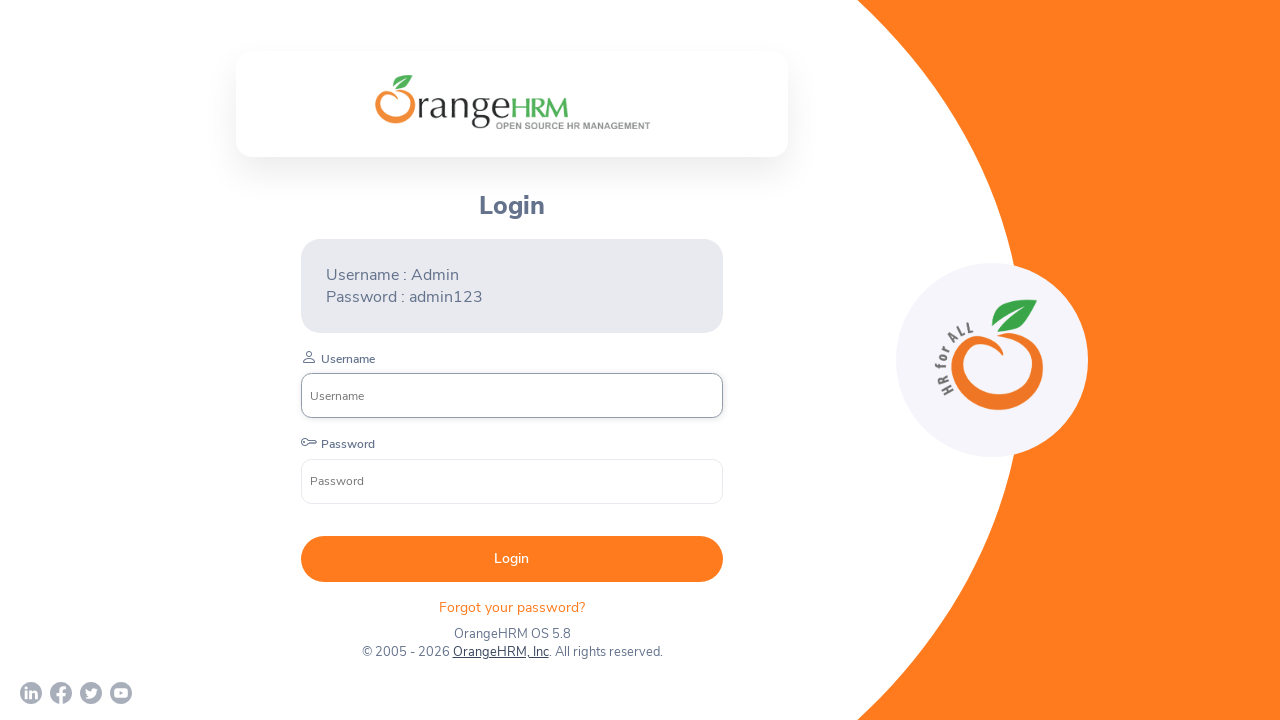

Waited for username input field to load
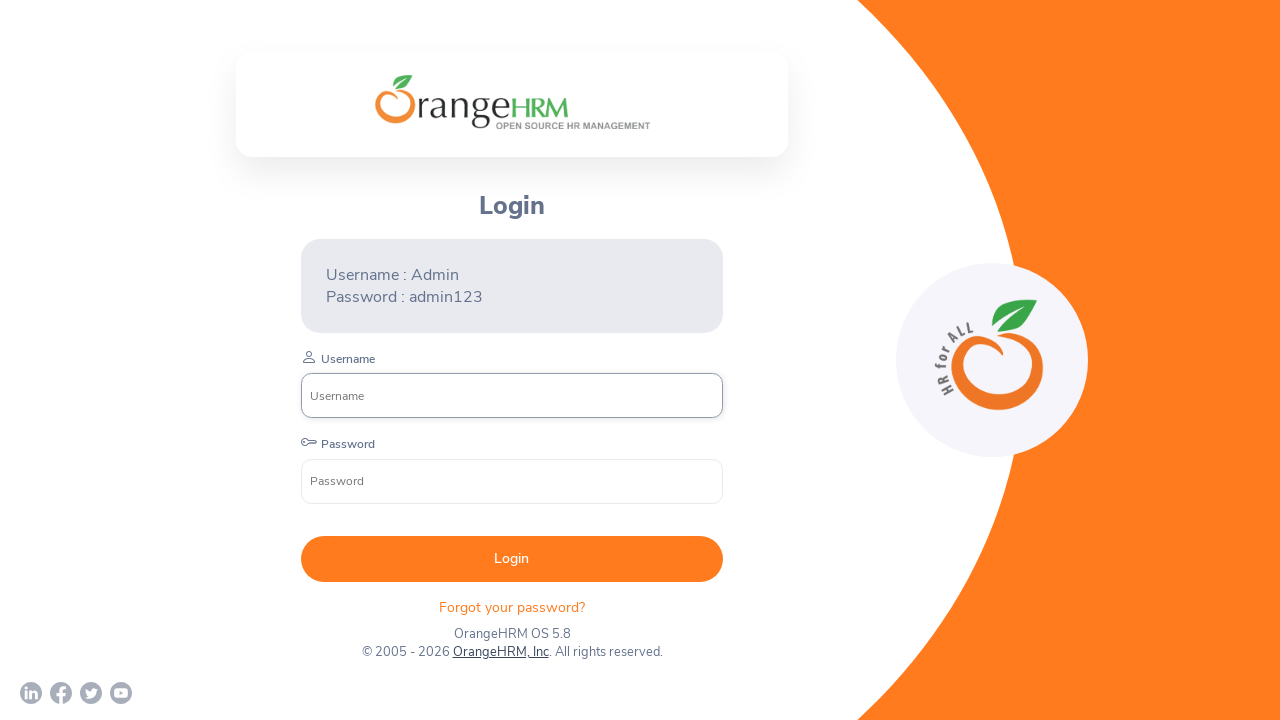

Waited for password input field to load
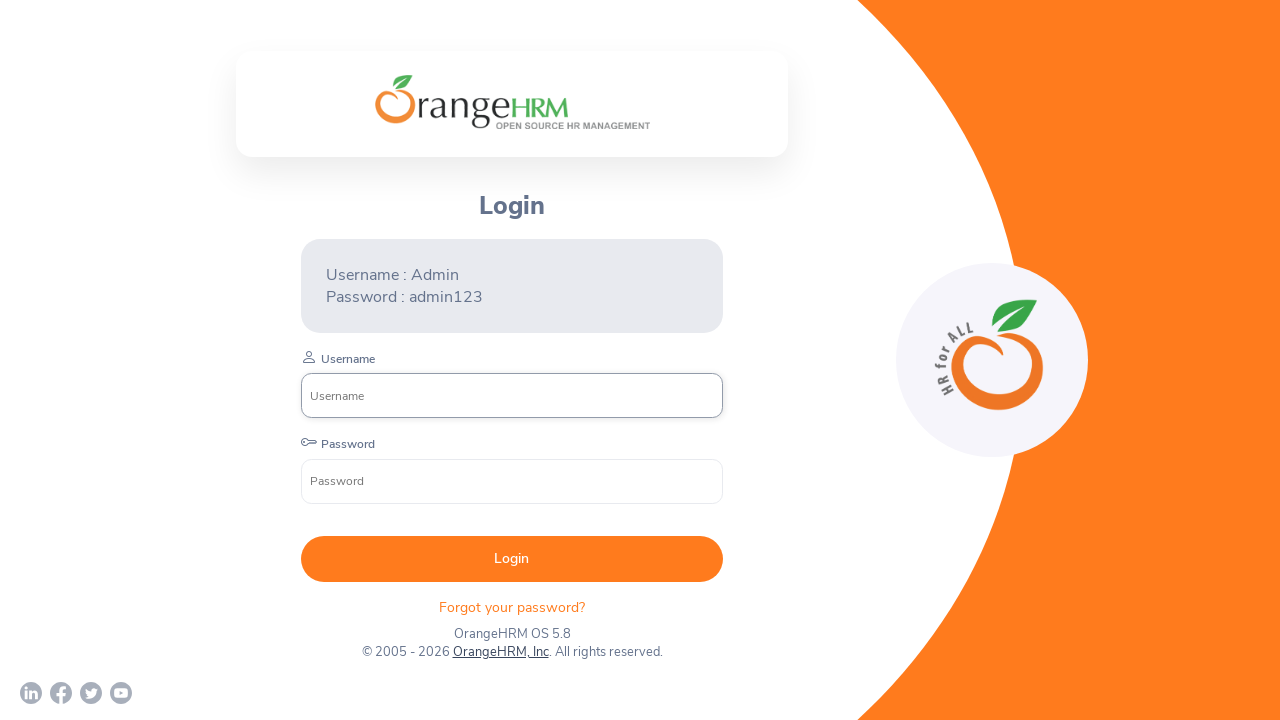

Retrieved bounding box for username field
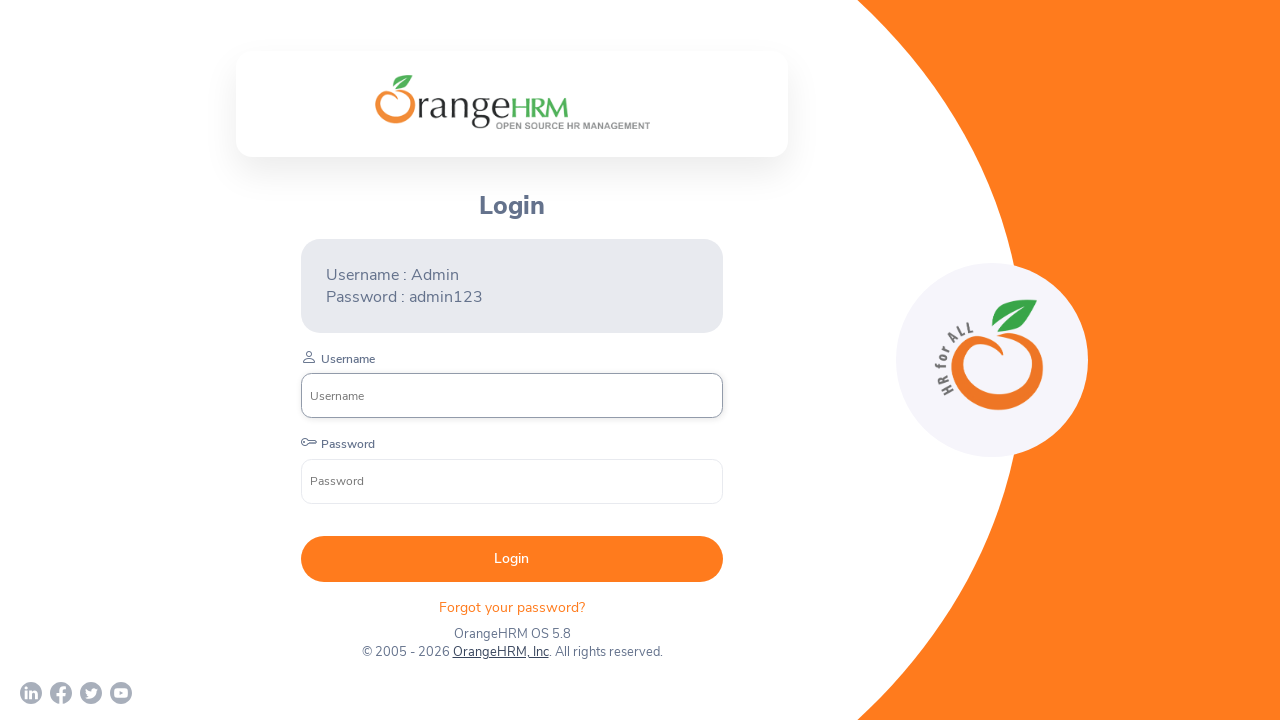

Retrieved bounding box for password field
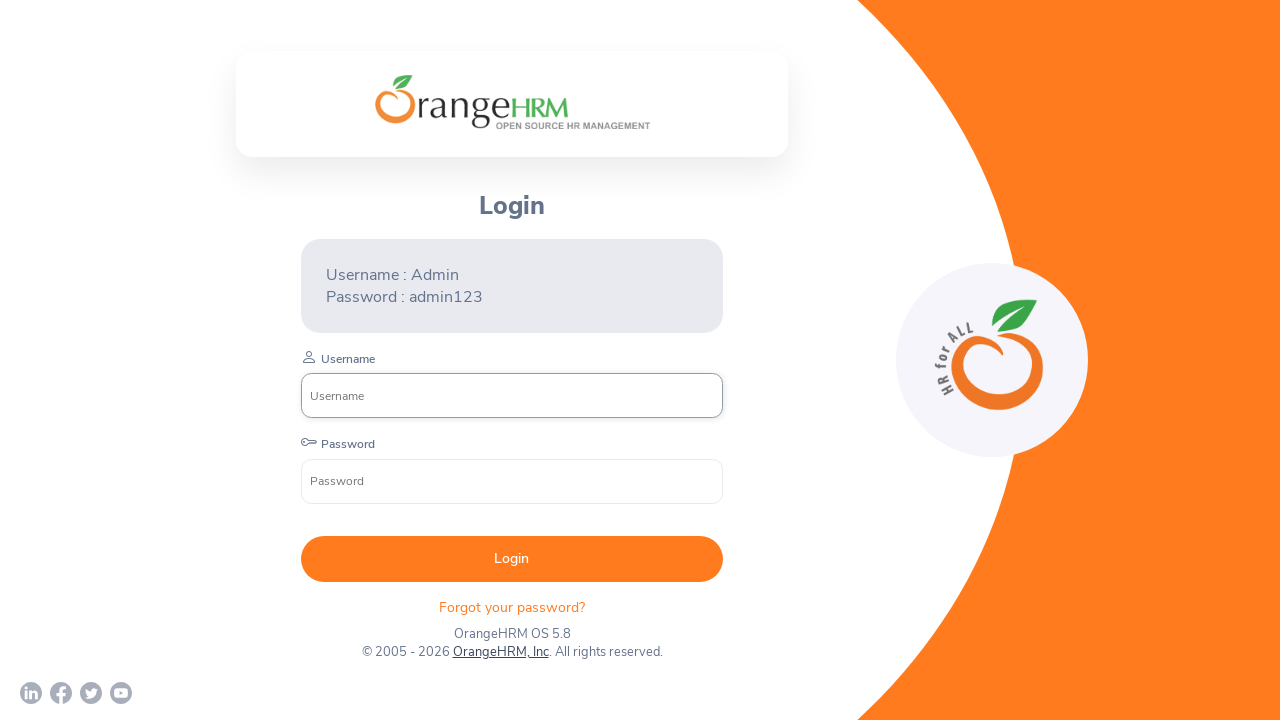

Verified password field is positioned below username field - vertical alignment correct
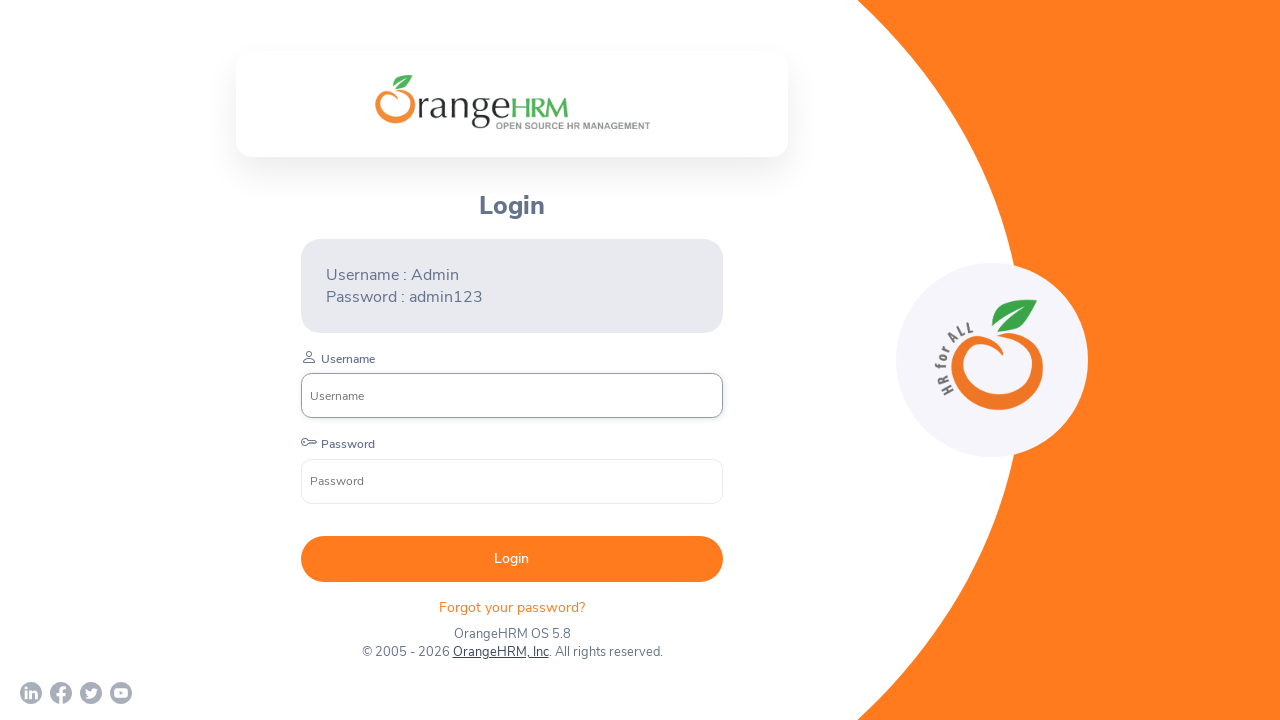

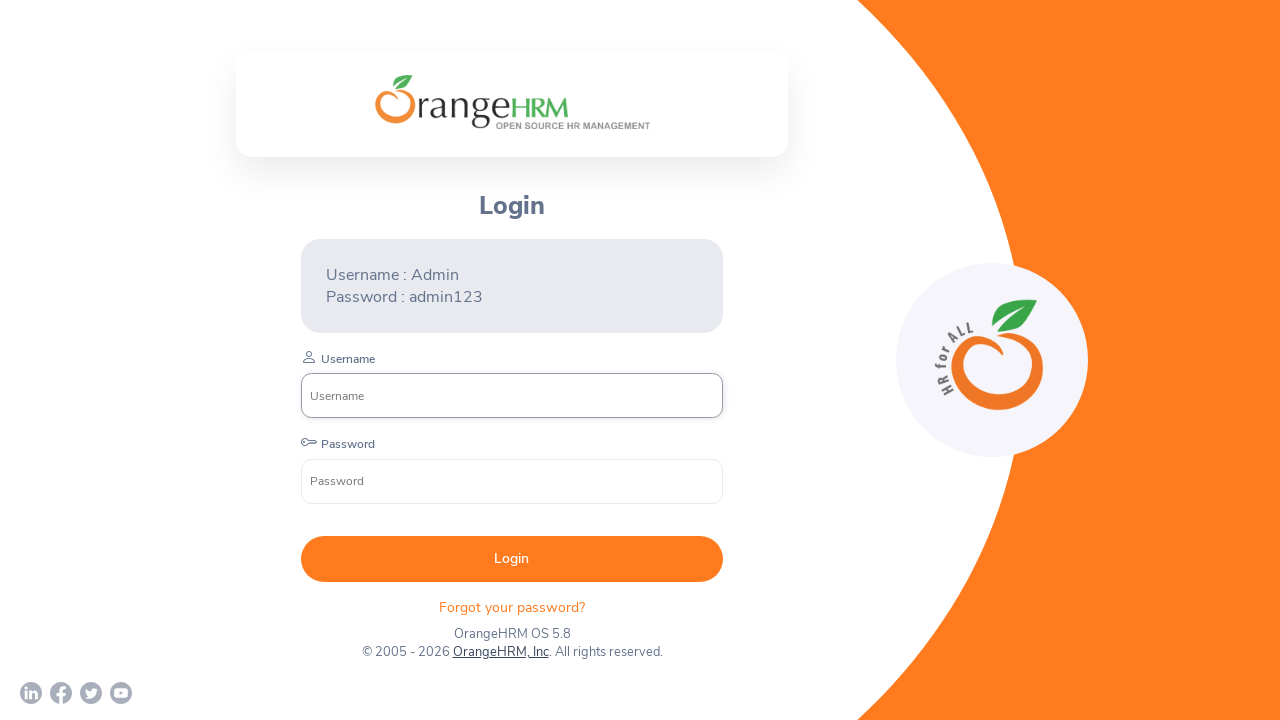